Tests keyboard actions by typing text in a textarea, selecting all with Ctrl+A, copying with Ctrl+C, and pasting into another textarea with Ctrl+V

Starting URL: https://omayo.blogspot.com/

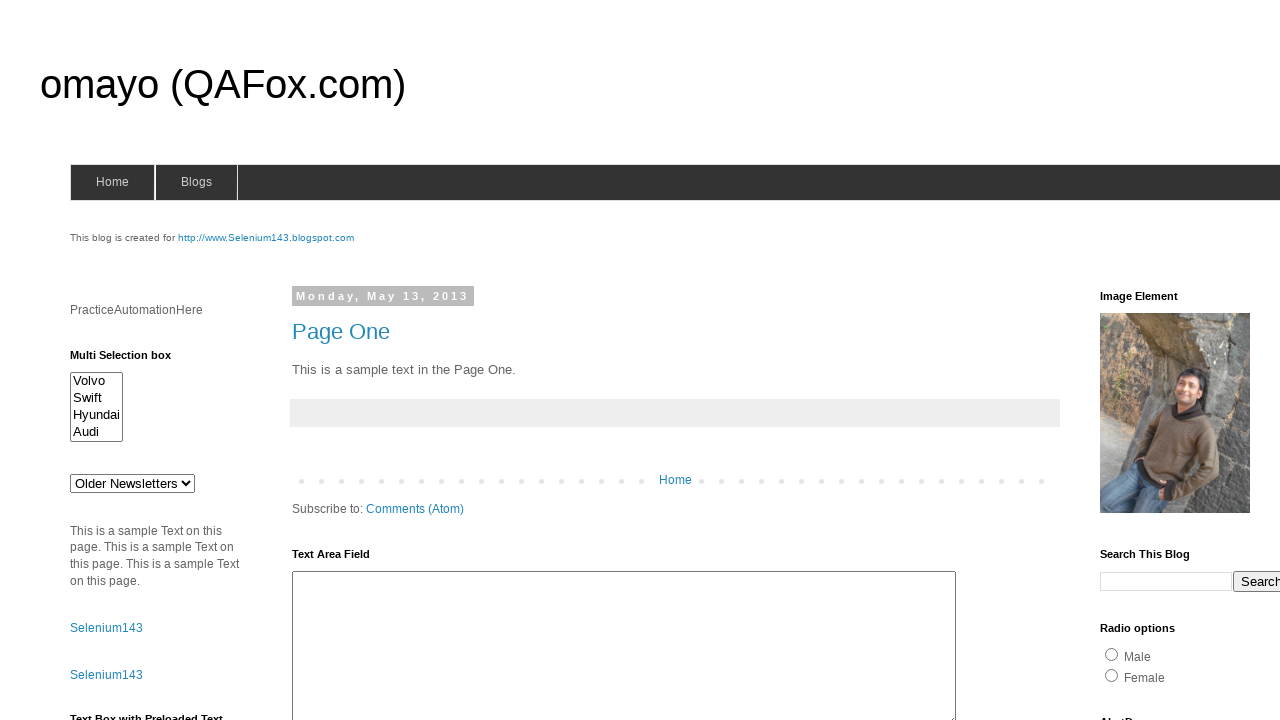

Typed 'Hello I am Tejas' in the first textarea on xpath=//*[@id='ta1']
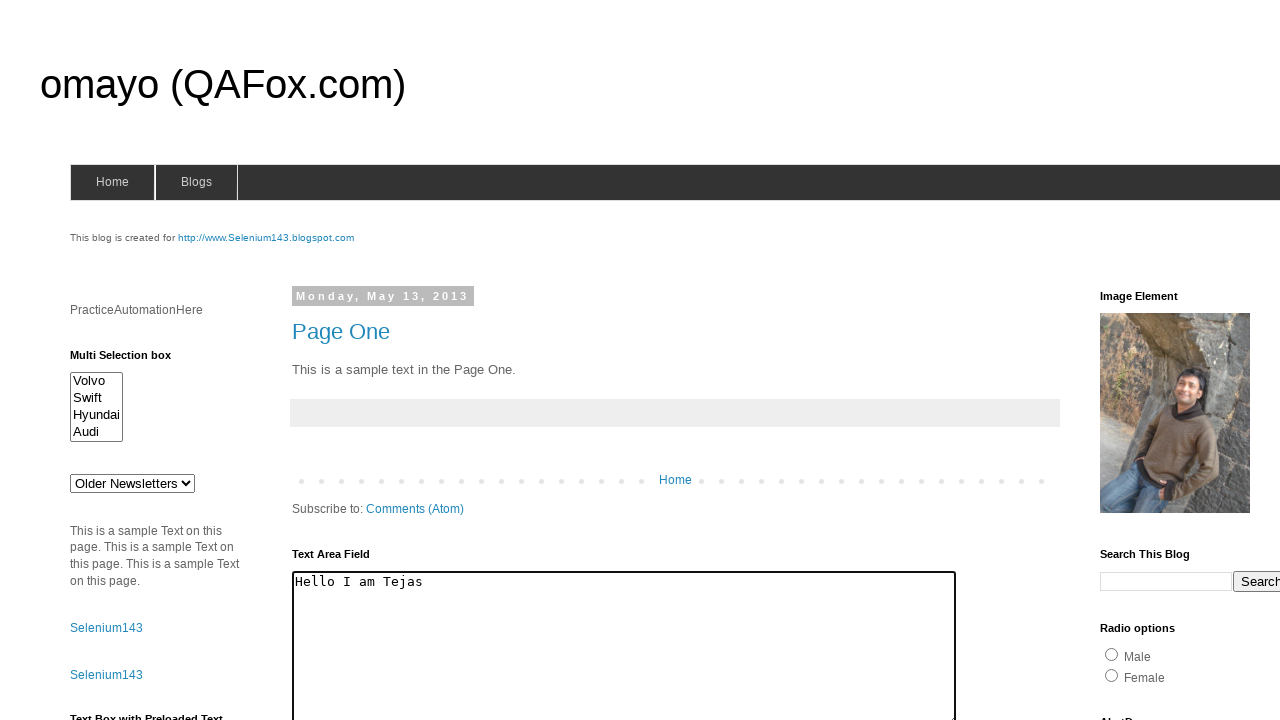

Selected all text in the first textarea using Ctrl+A on xpath=//*[@id='ta1']
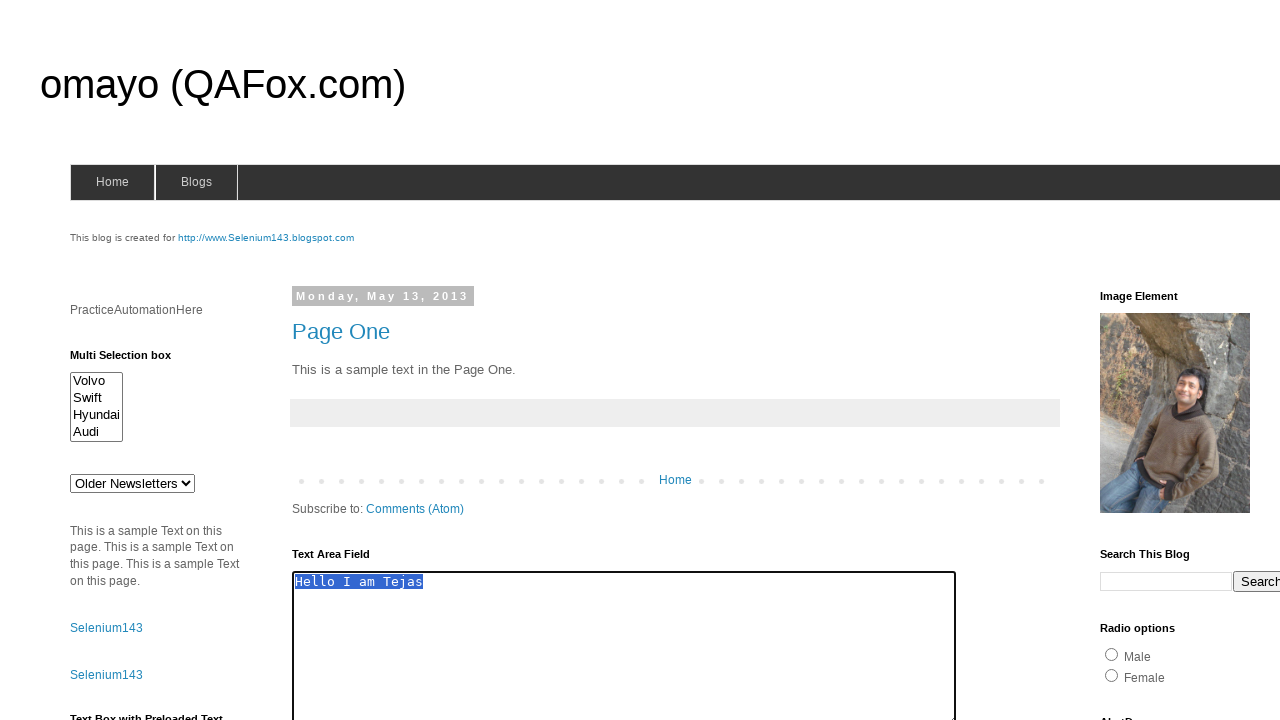

Copied text from the first textarea using Ctrl+C on xpath=//*[@id='ta1']
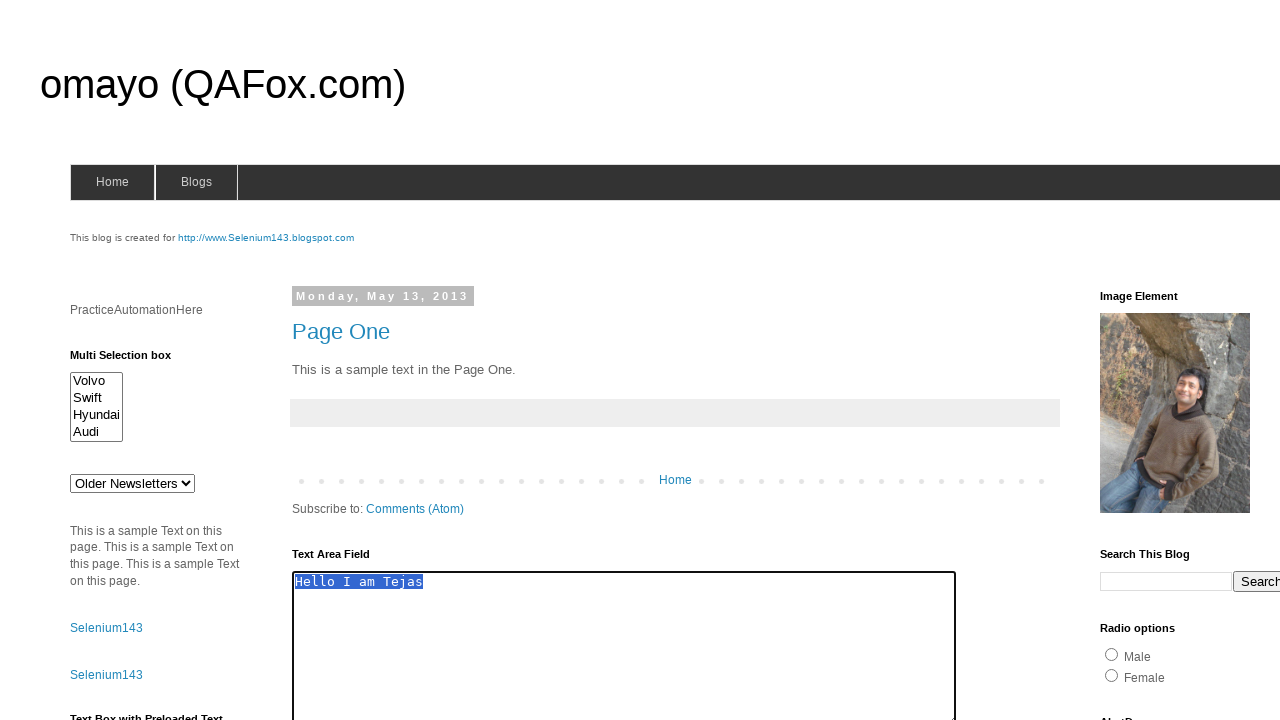

Cleared the second textarea on xpath=(//div[@class='widget-content']/textarea)[2]
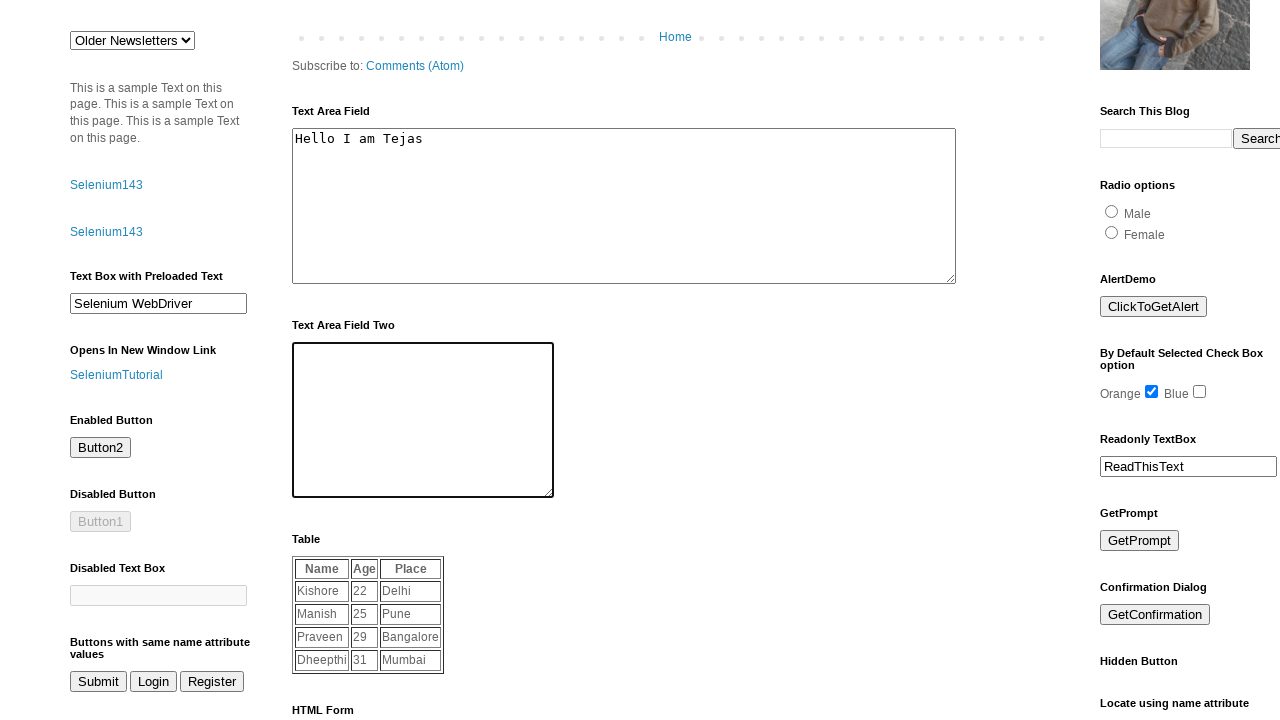

Clicked on the second textarea at (423, 420) on xpath=(//div[@class='widget-content']/textarea)[2]
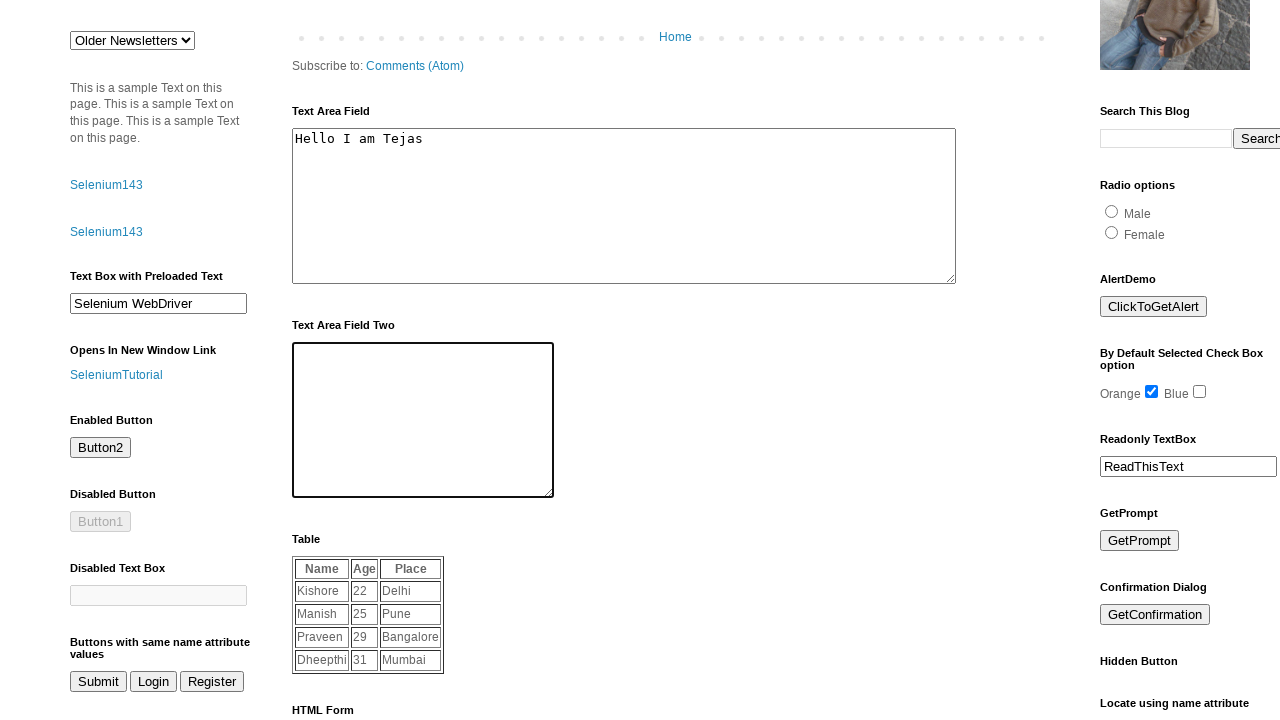

Pasted text into the second textarea using Ctrl+V on xpath=(//div[@class='widget-content']/textarea)[2]
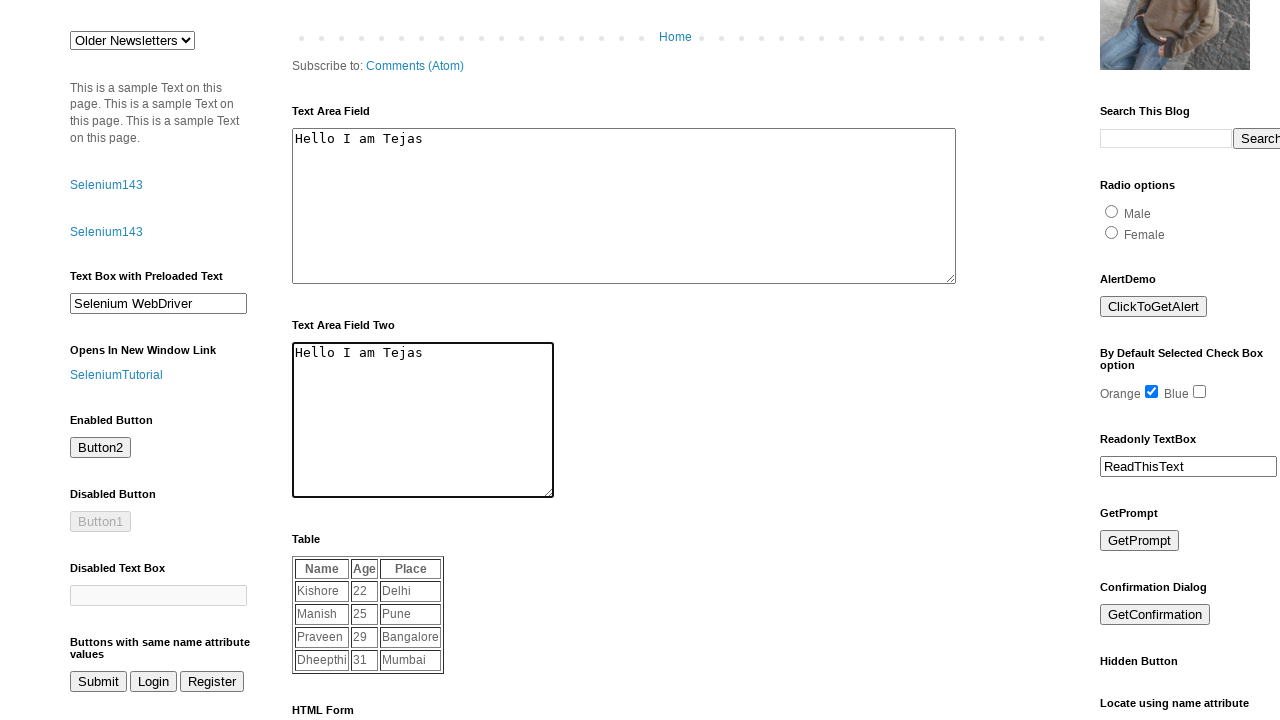

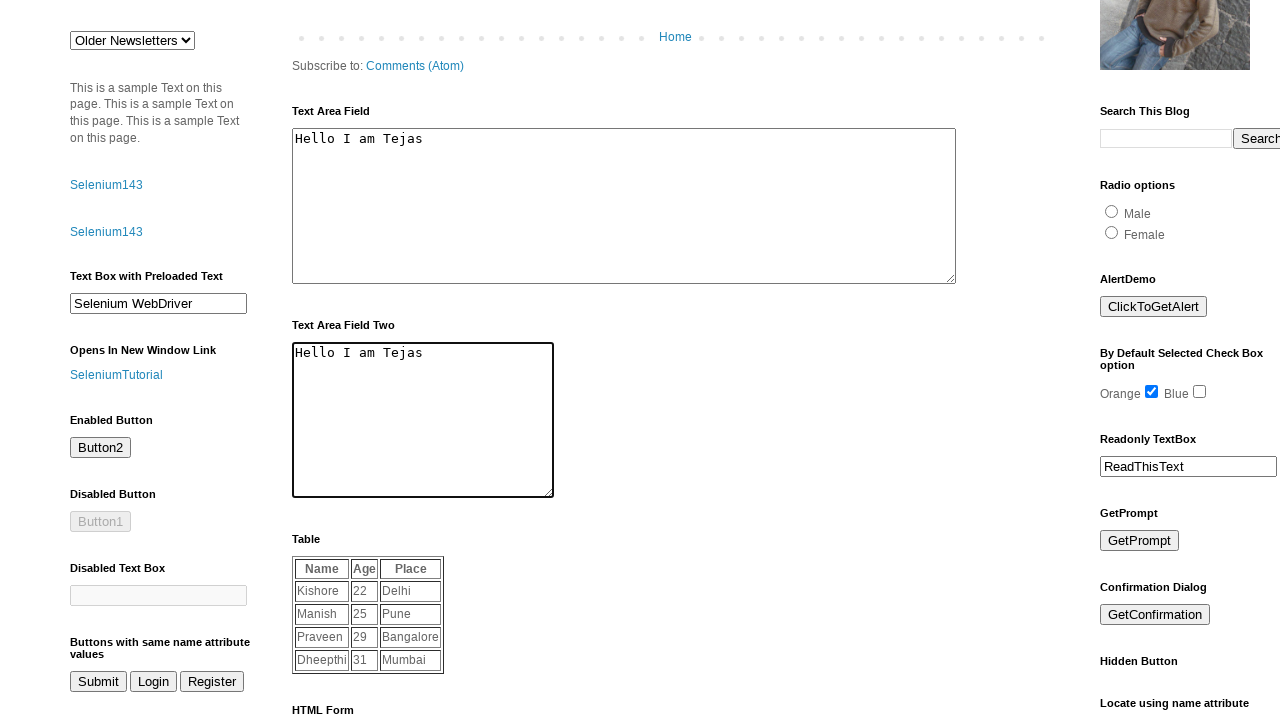